Tests radio button functionality by verifying none are selected initially, selecting option 1, and confirming it becomes selected

Starting URL: https://kristinek.github.io/site/examples/actions

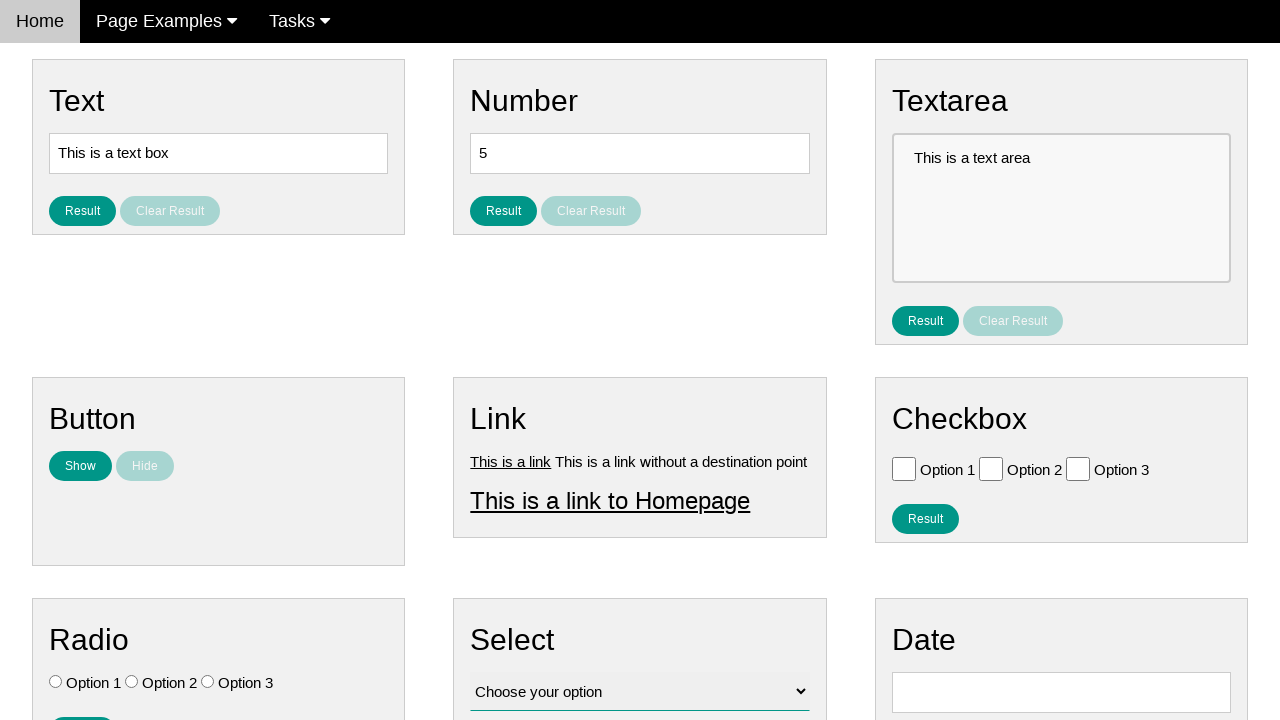

Navigated to radio button actions example page
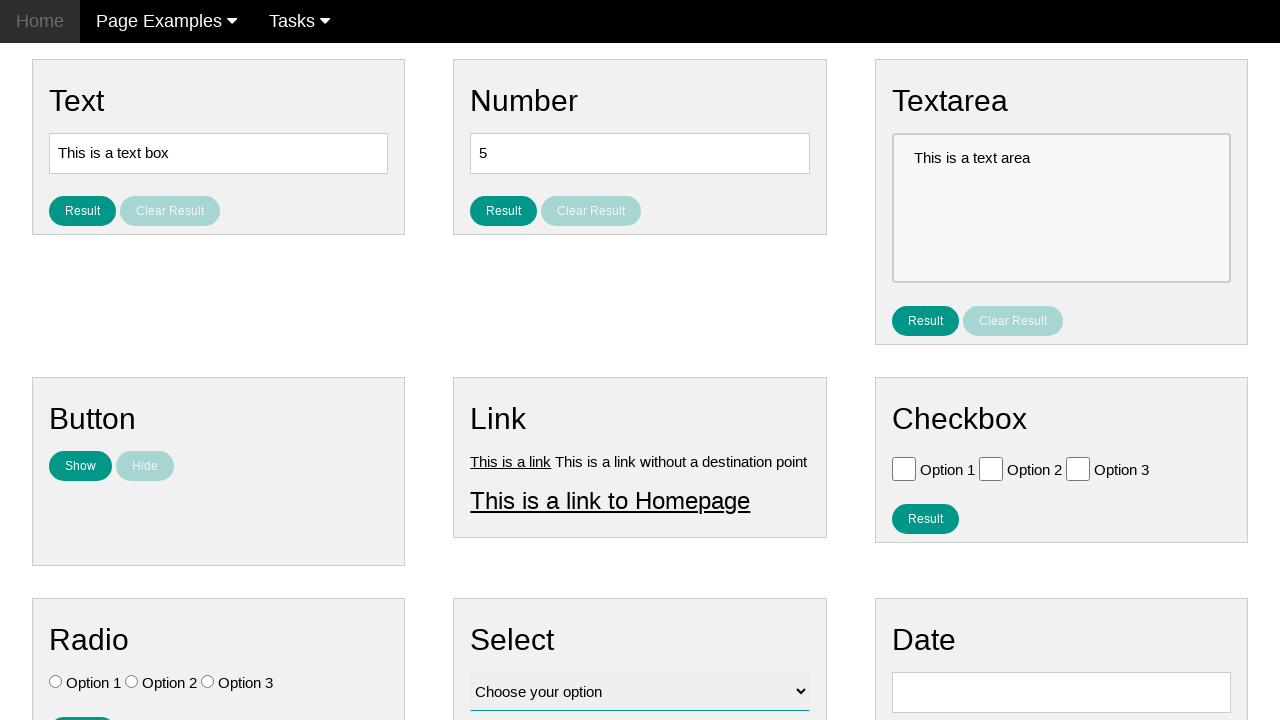

Located all radio button elements on the page
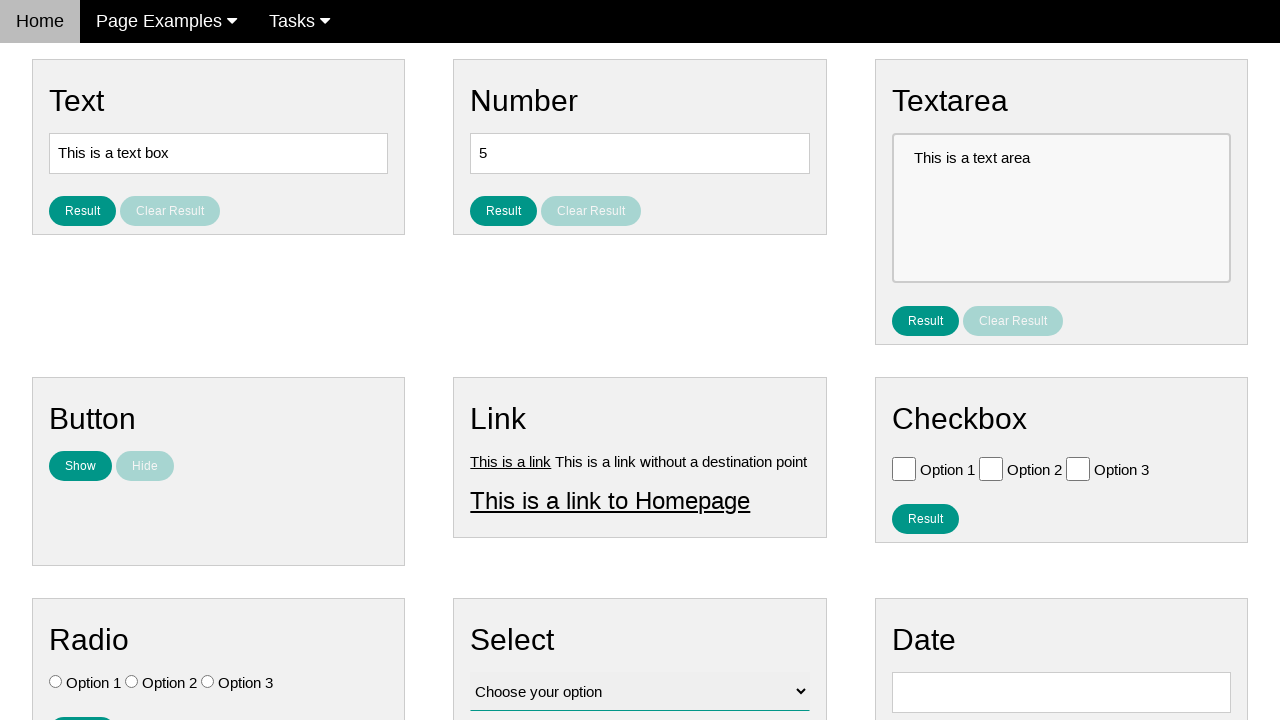

Verified radio button 0 is not initially selected
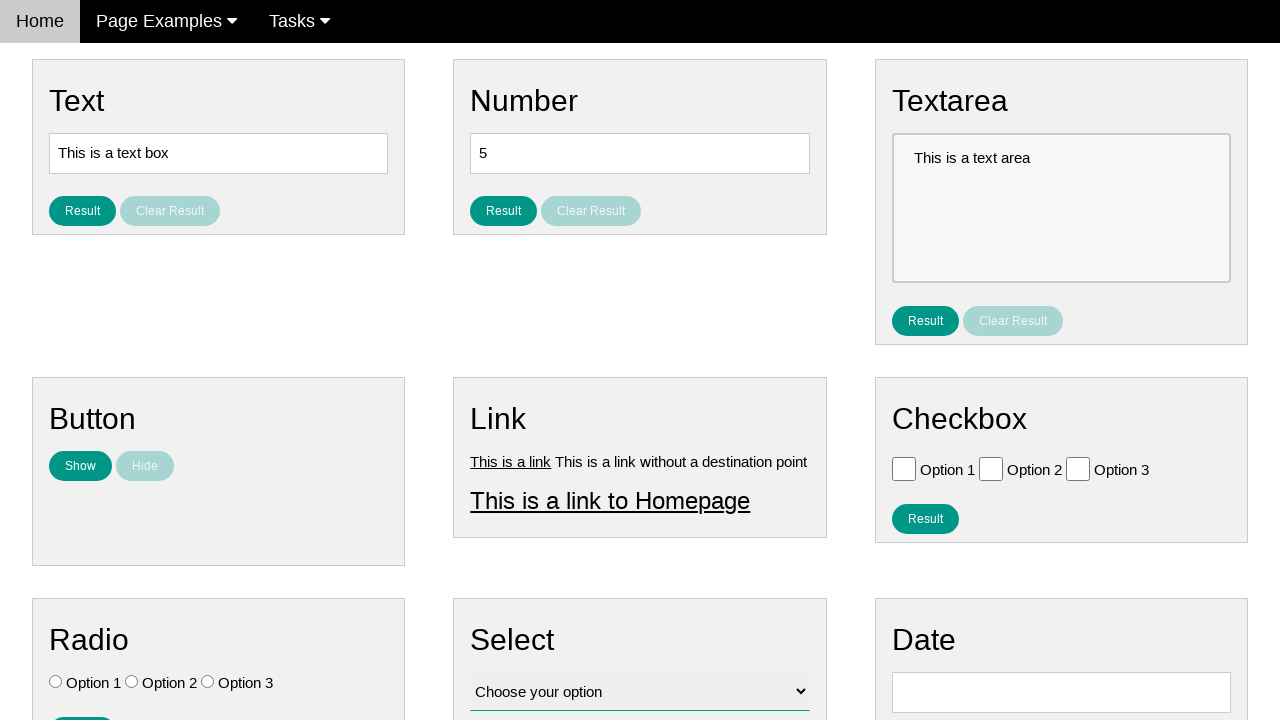

Verified radio button 1 is not initially selected
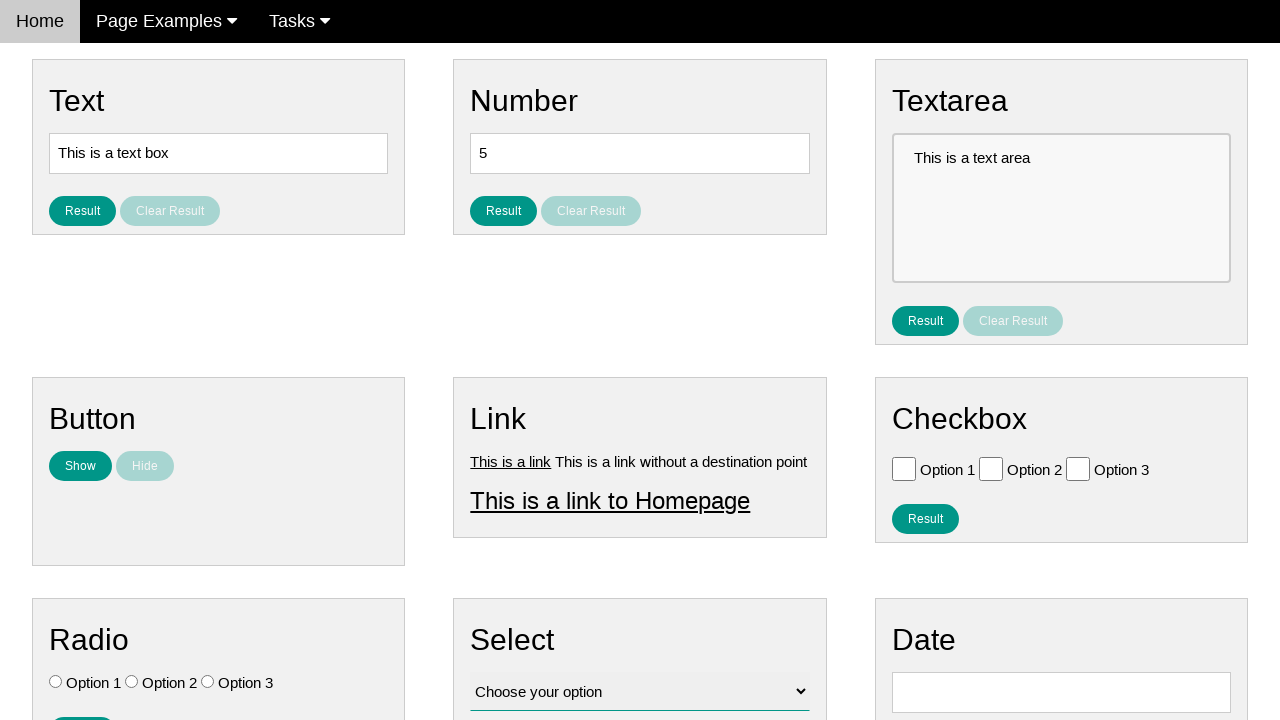

Verified radio button 2 is not initially selected
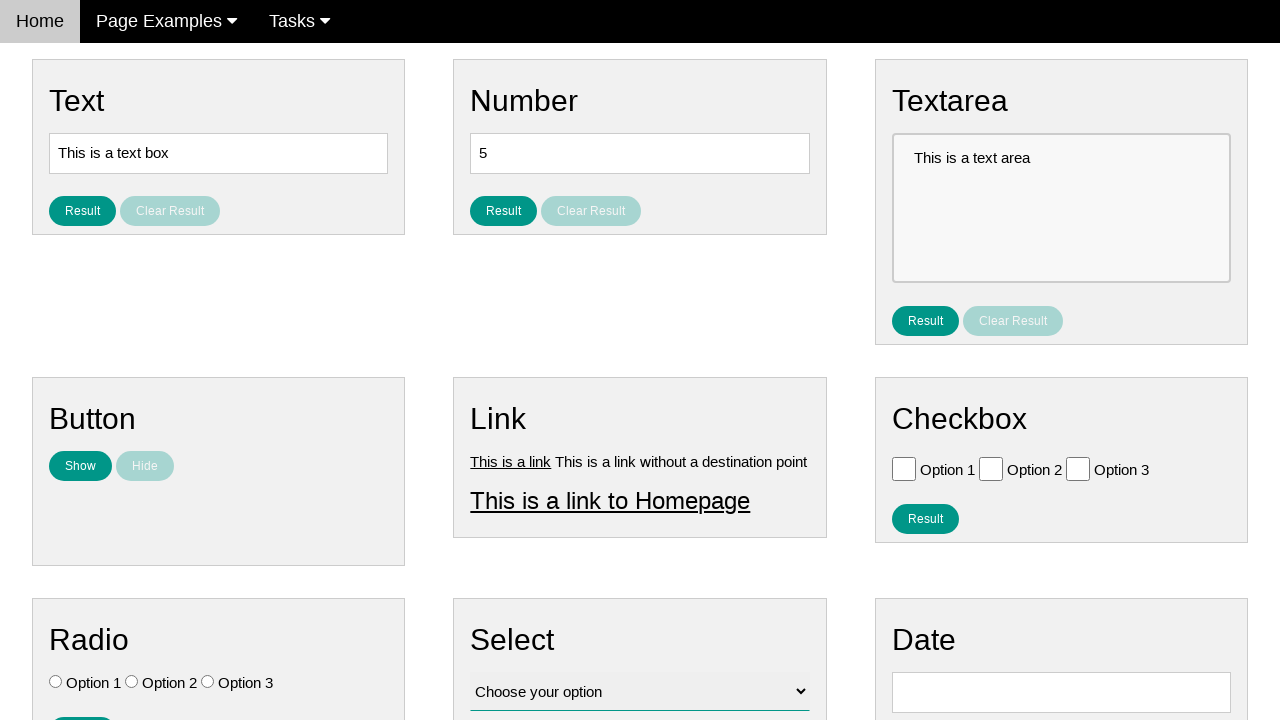

Clicked option 1 radio button at (56, 682) on #vfb-7-1
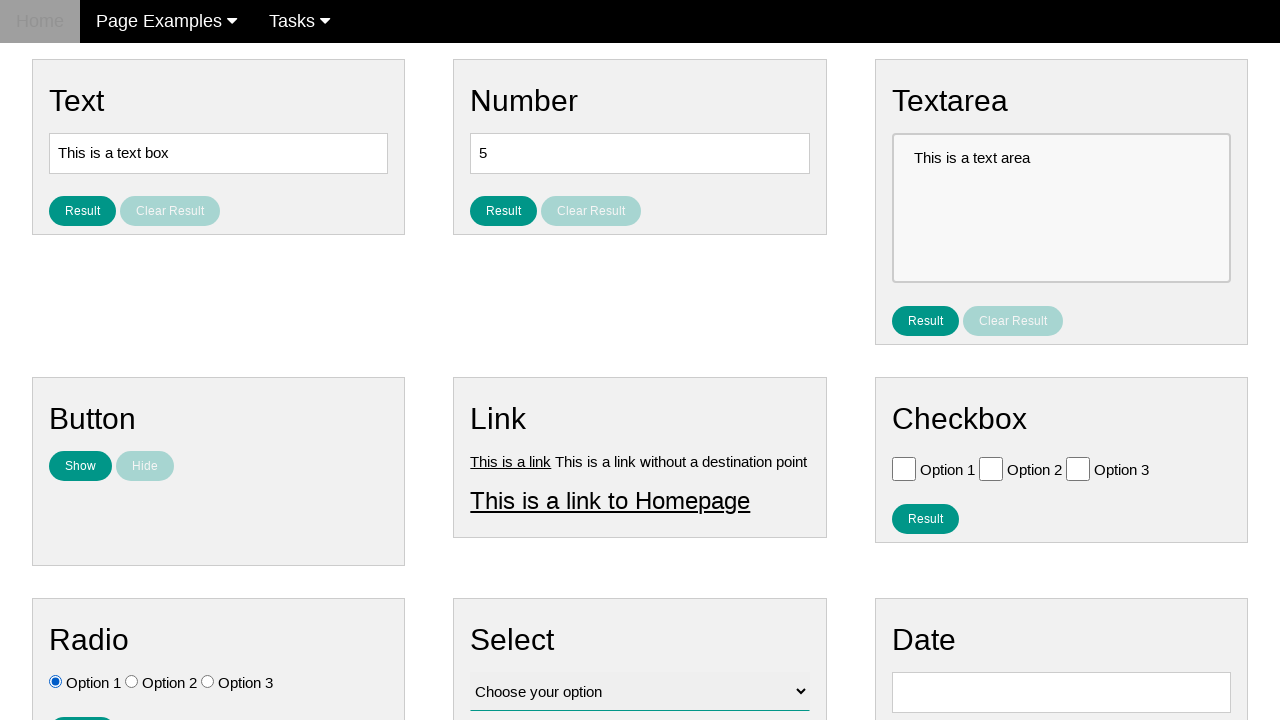

Verified option 1 radio button is now selected
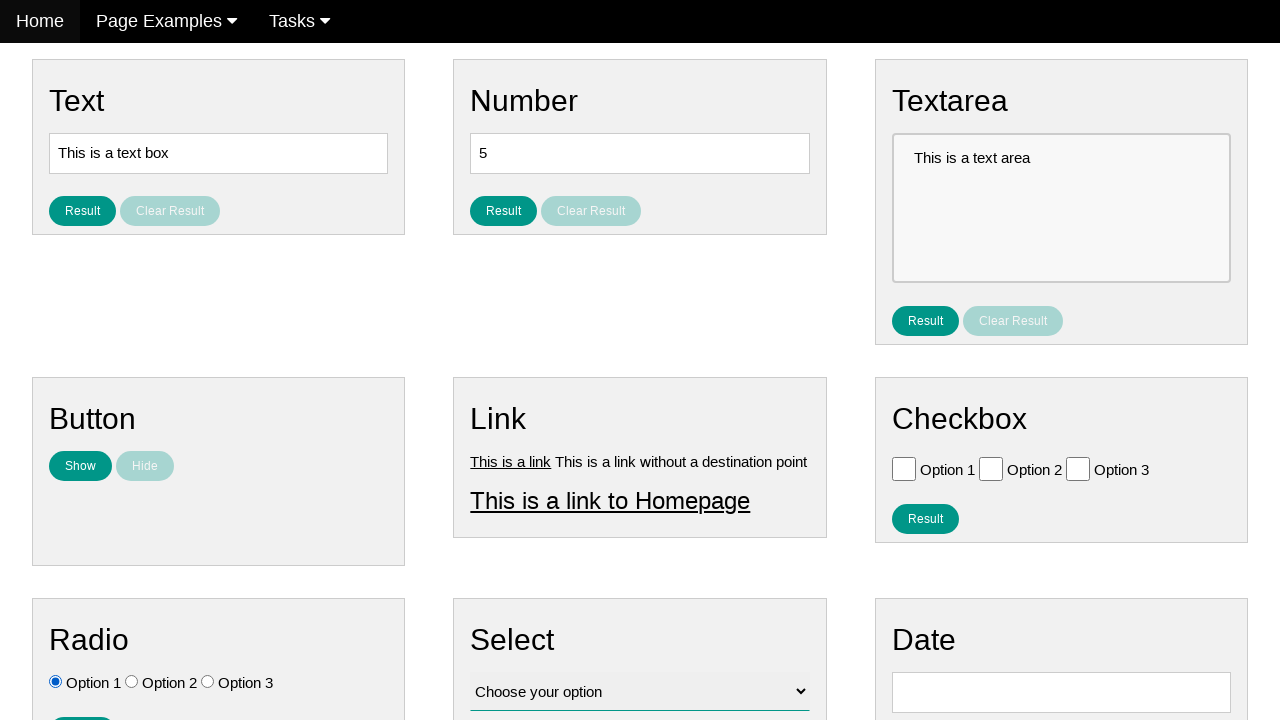

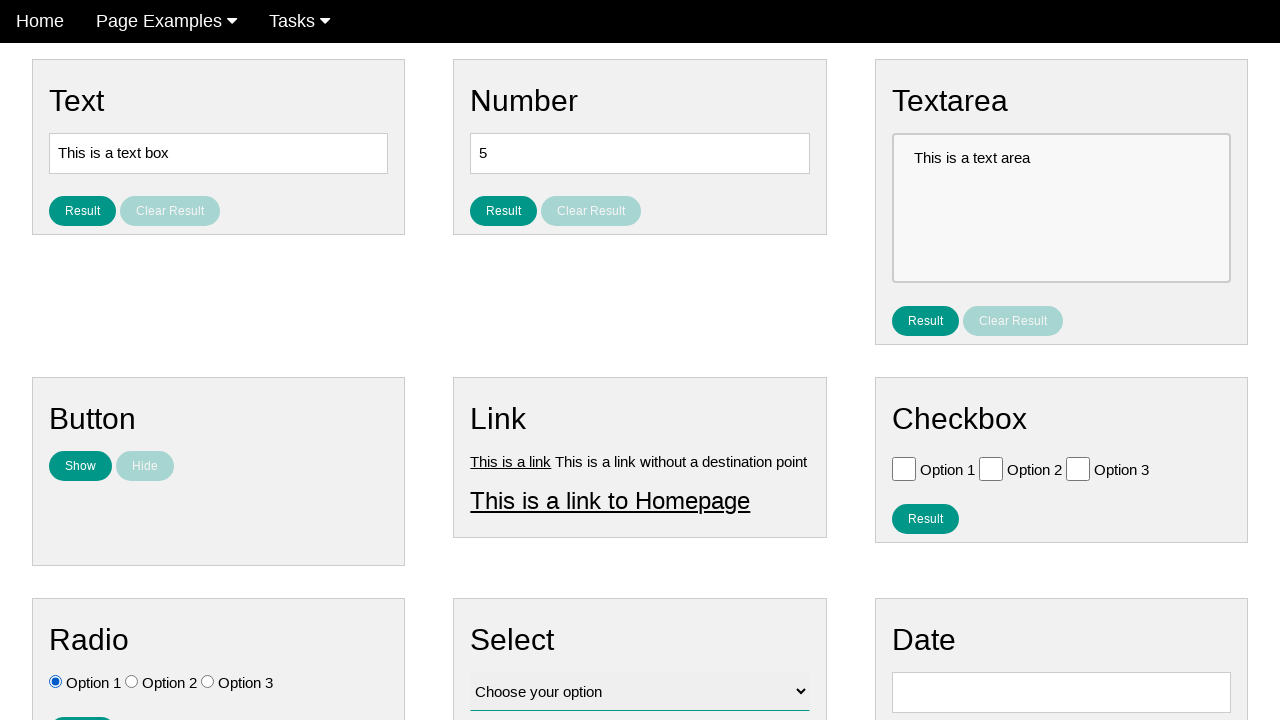